Tests registration form by filling in first name, last name, and email fields, then submitting the form and verifying success message

Starting URL: http://suninjuly.github.io/registration1.html

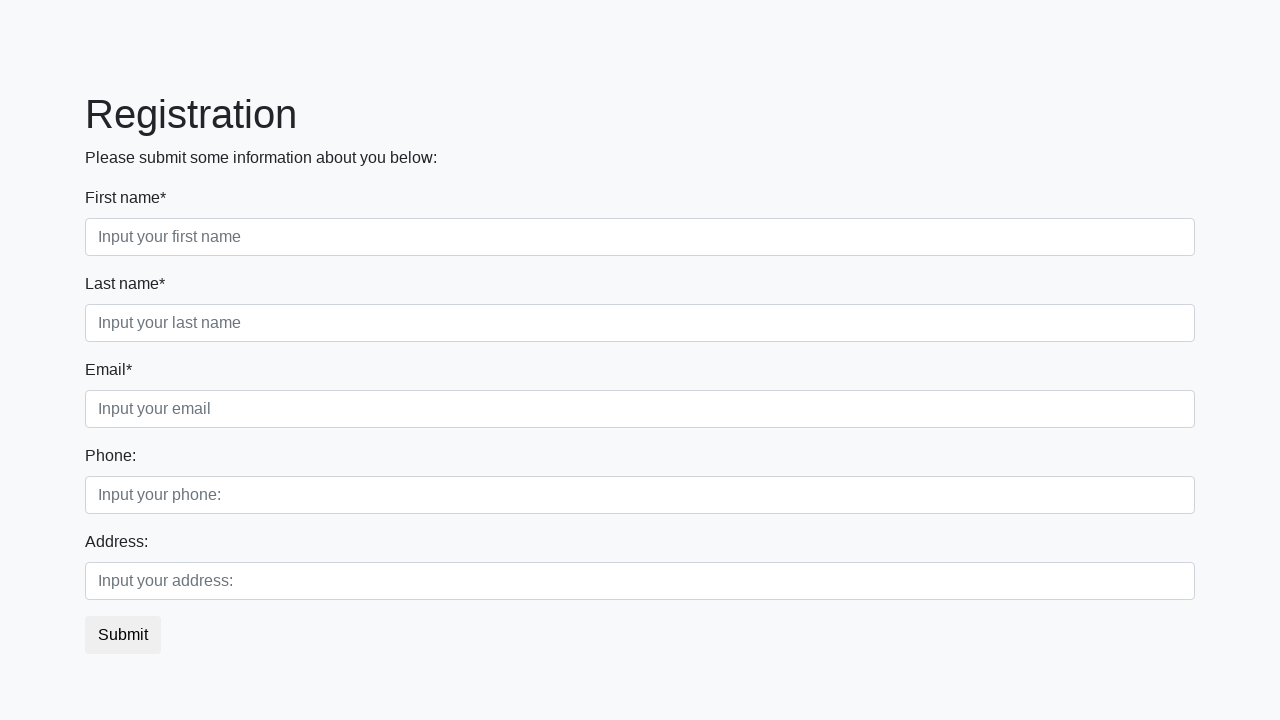

Filled first name field with 'Gleb' on div.first_block div.first_class input
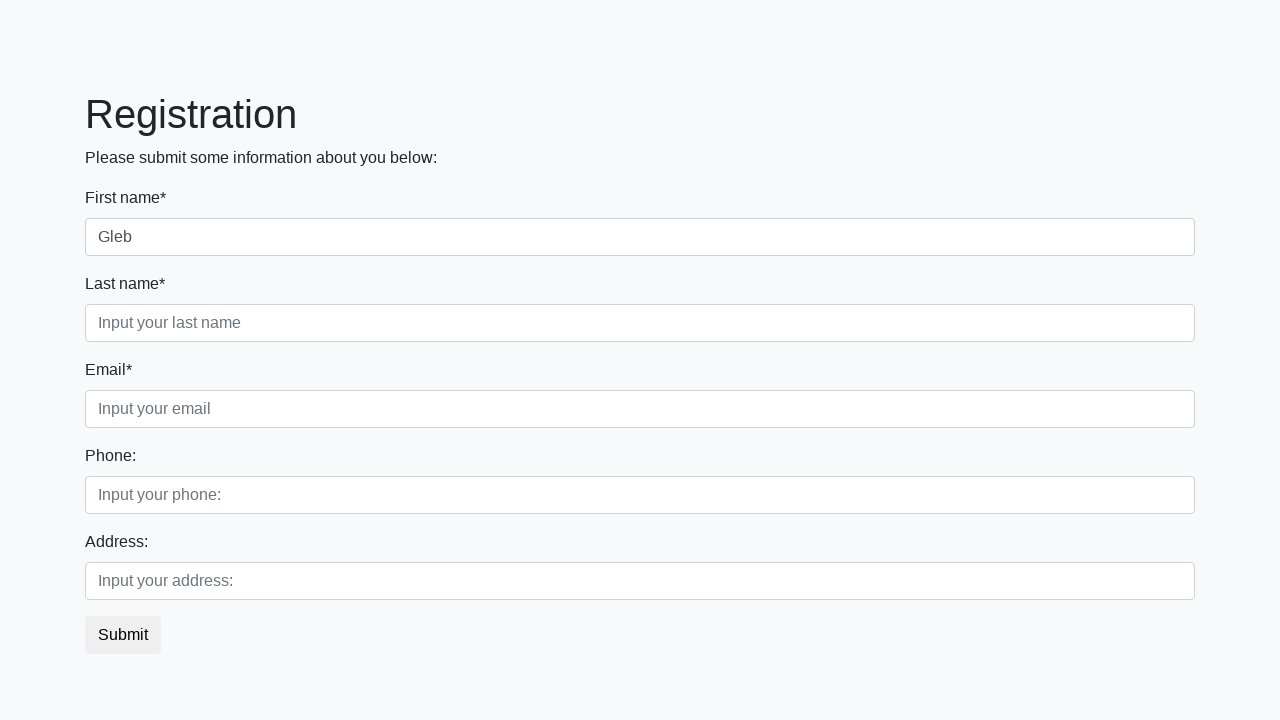

Filled last name field with 'Kudinov' on div.first_block div.second_class input
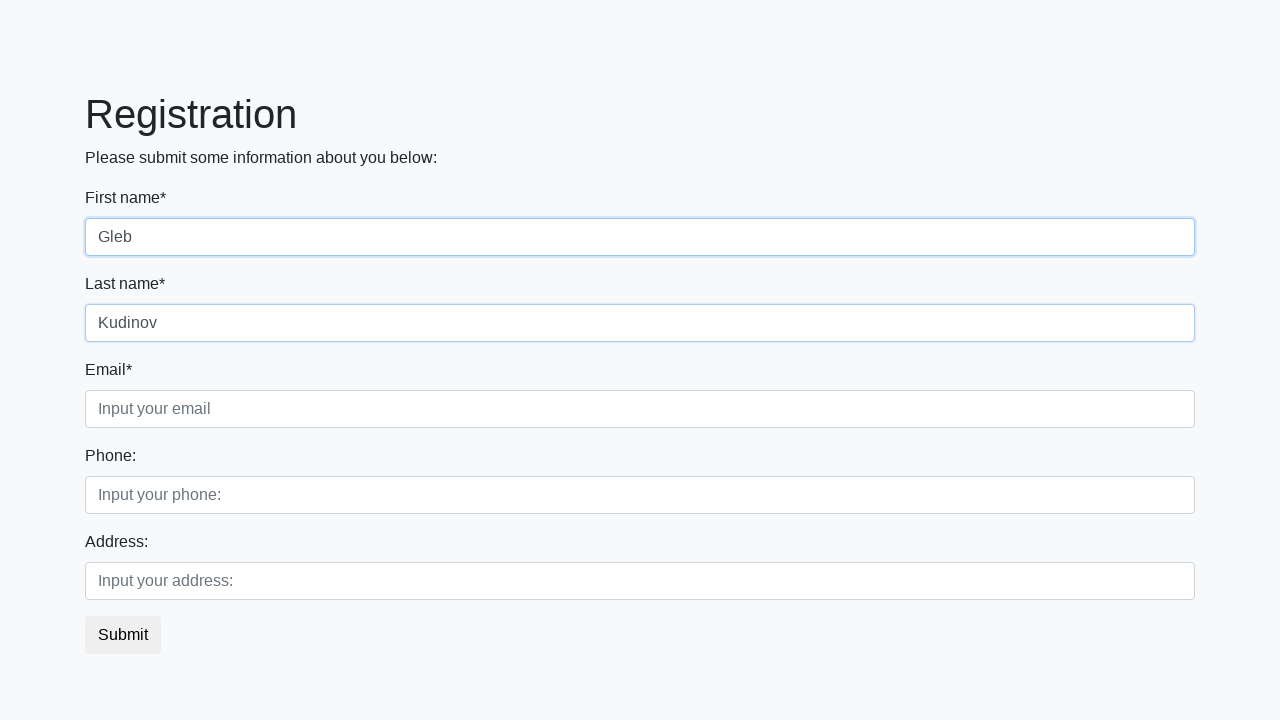

Filled email field with 'test@mail.ru' on div.first_block div.third_class input
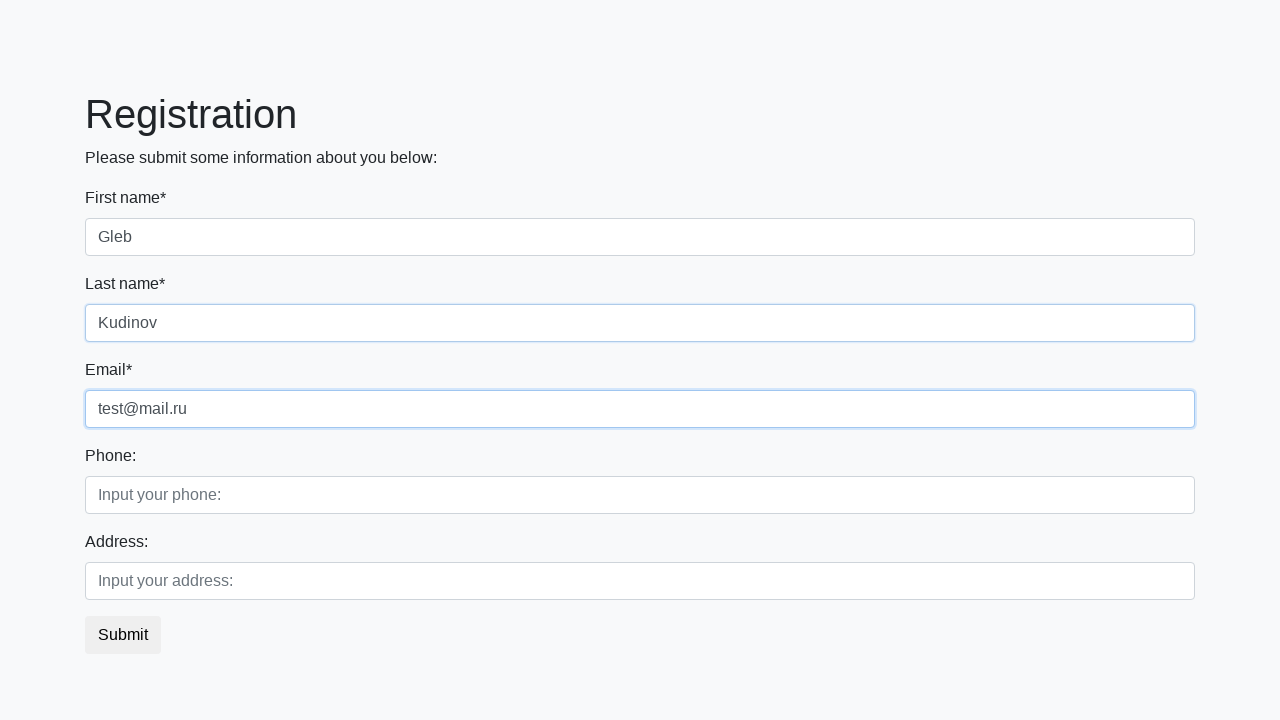

Clicked submit button to register at (123, 635) on button.btn
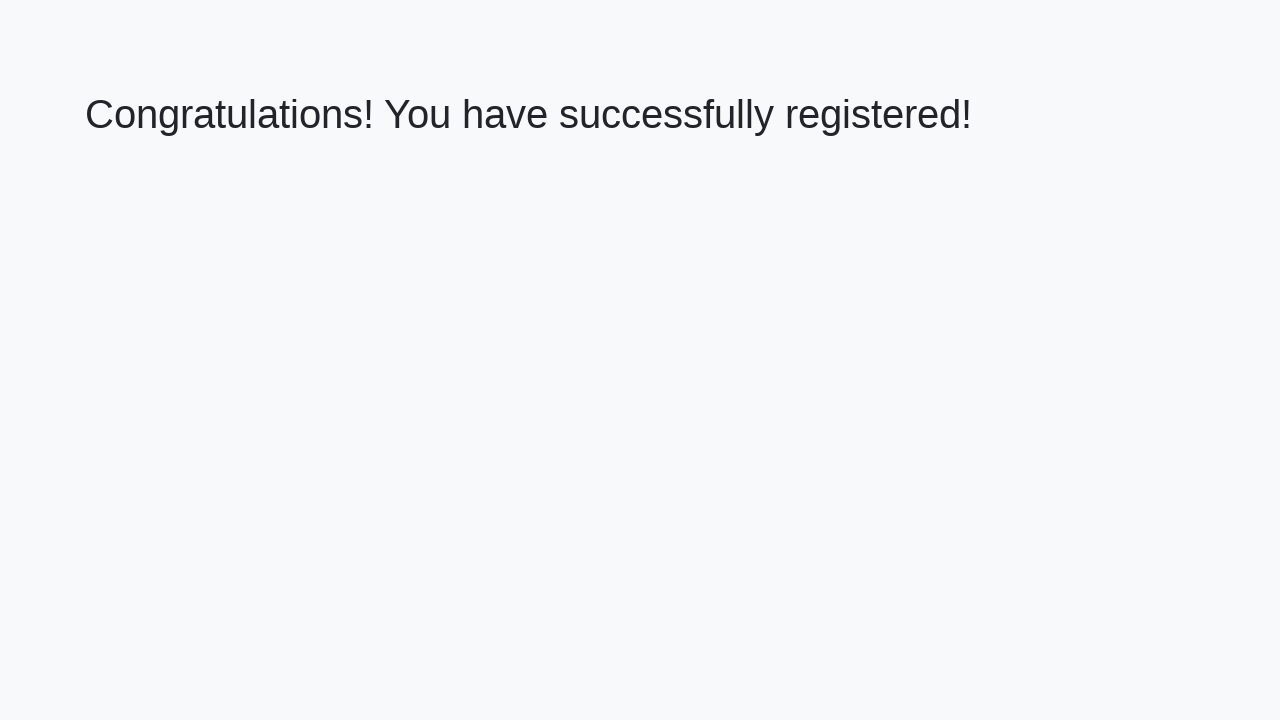

Success message appeared
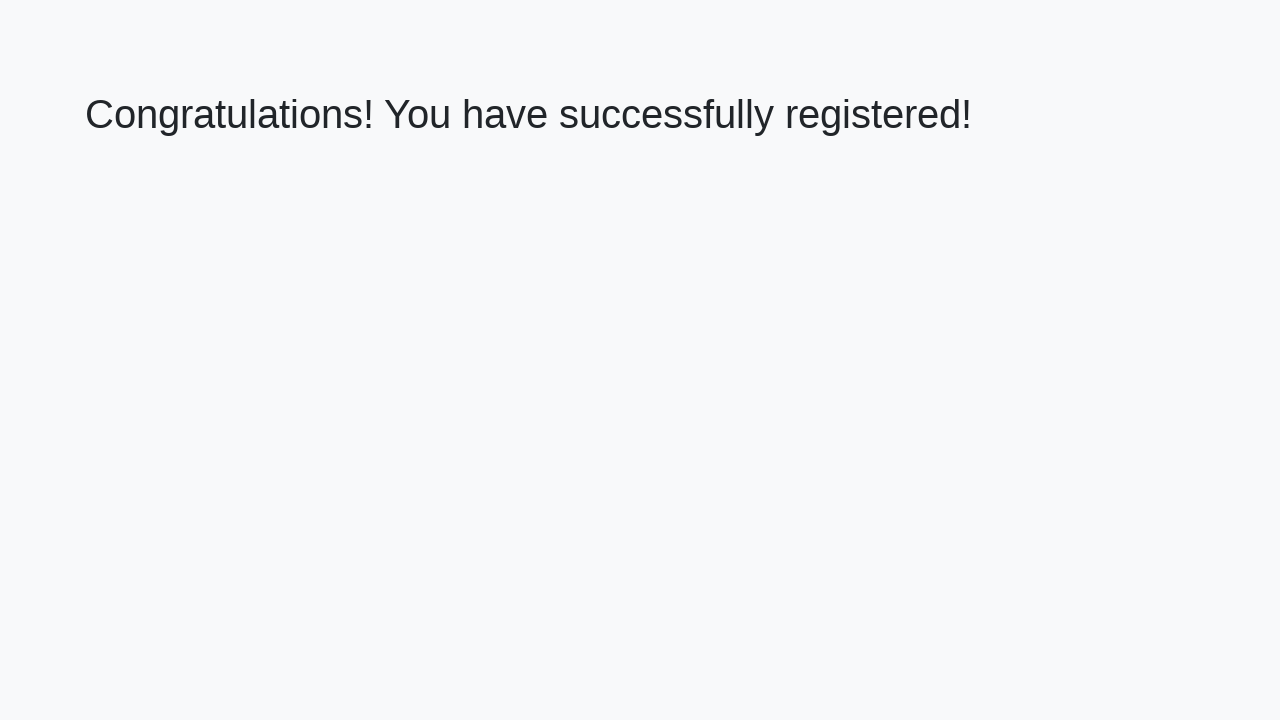

Retrieved success message text: 'Congratulations! You have successfully registered!'
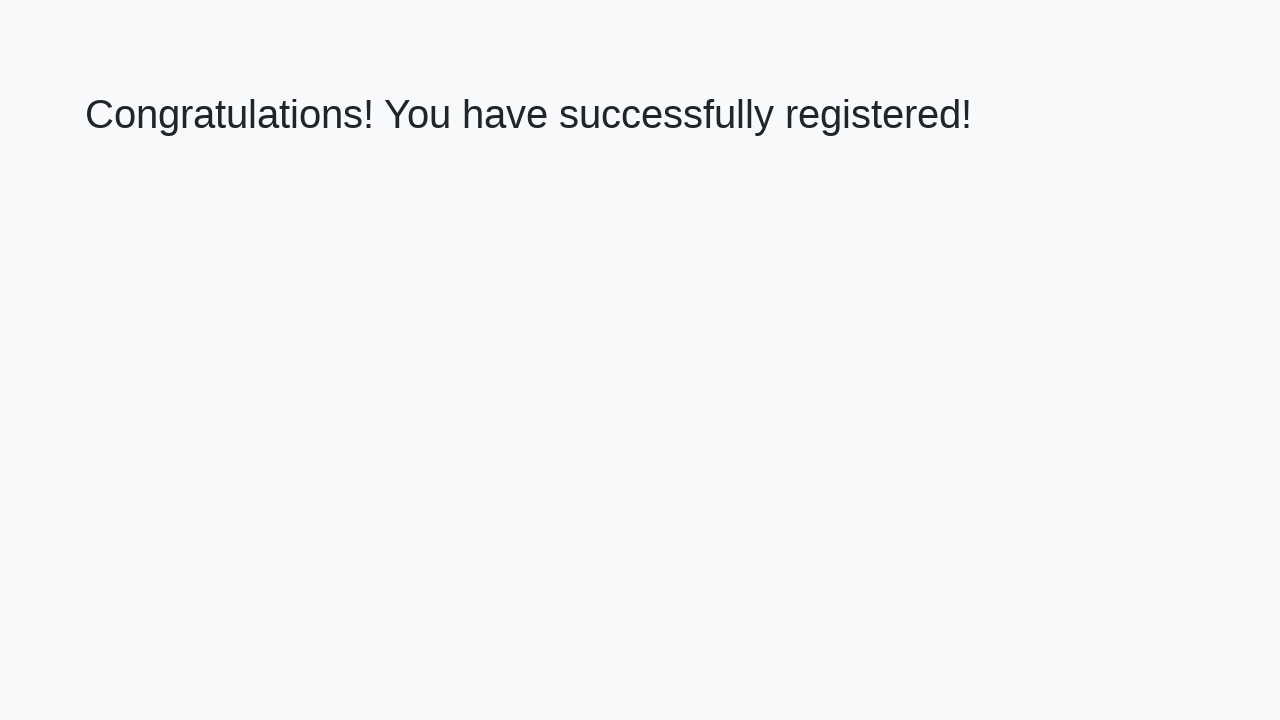

Verified success message matches expected text
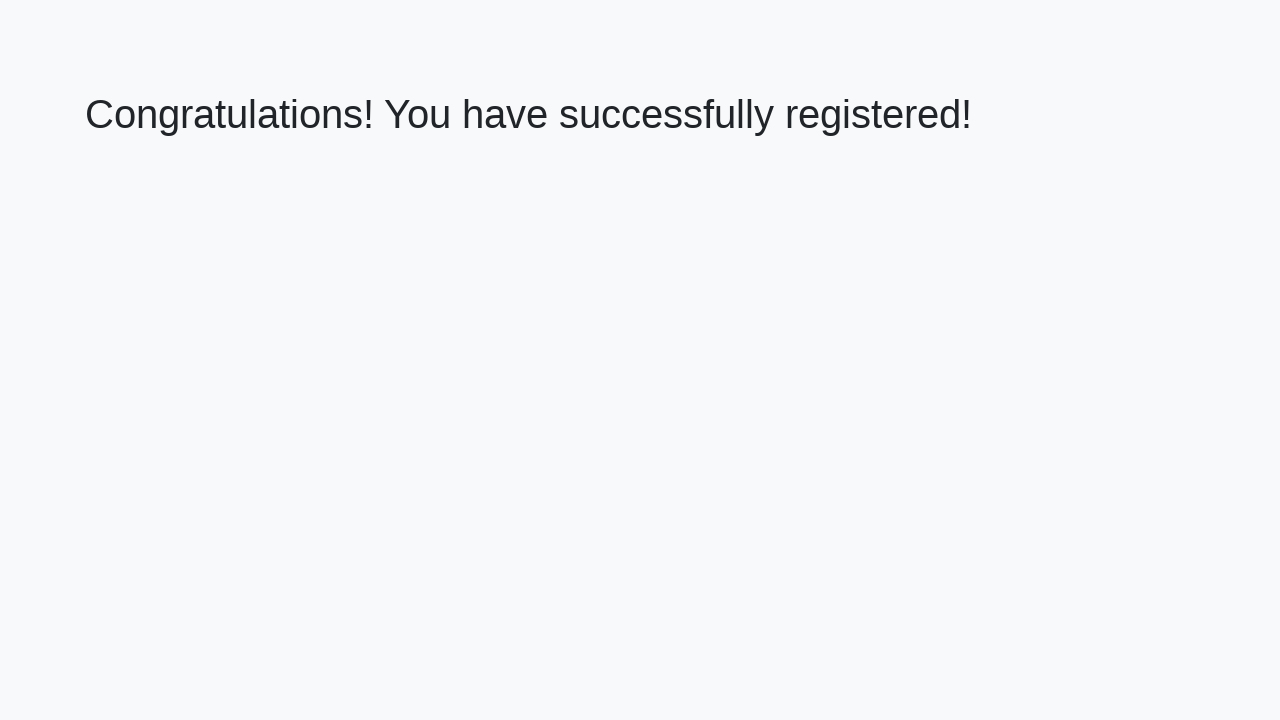

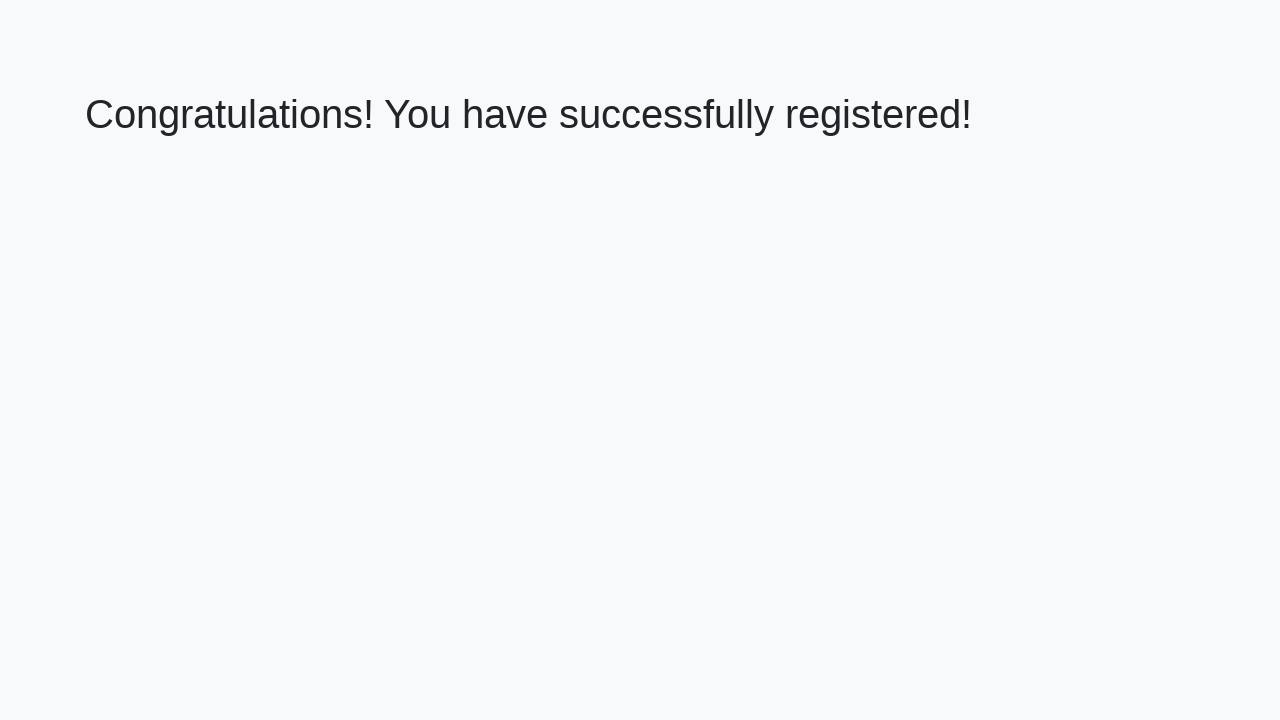